Navigates to Bilibili website and performs scroll actions (scroll down then back up) to dismiss any overlays that may appear on page load.

Starting URL: https://www.bilibili.com

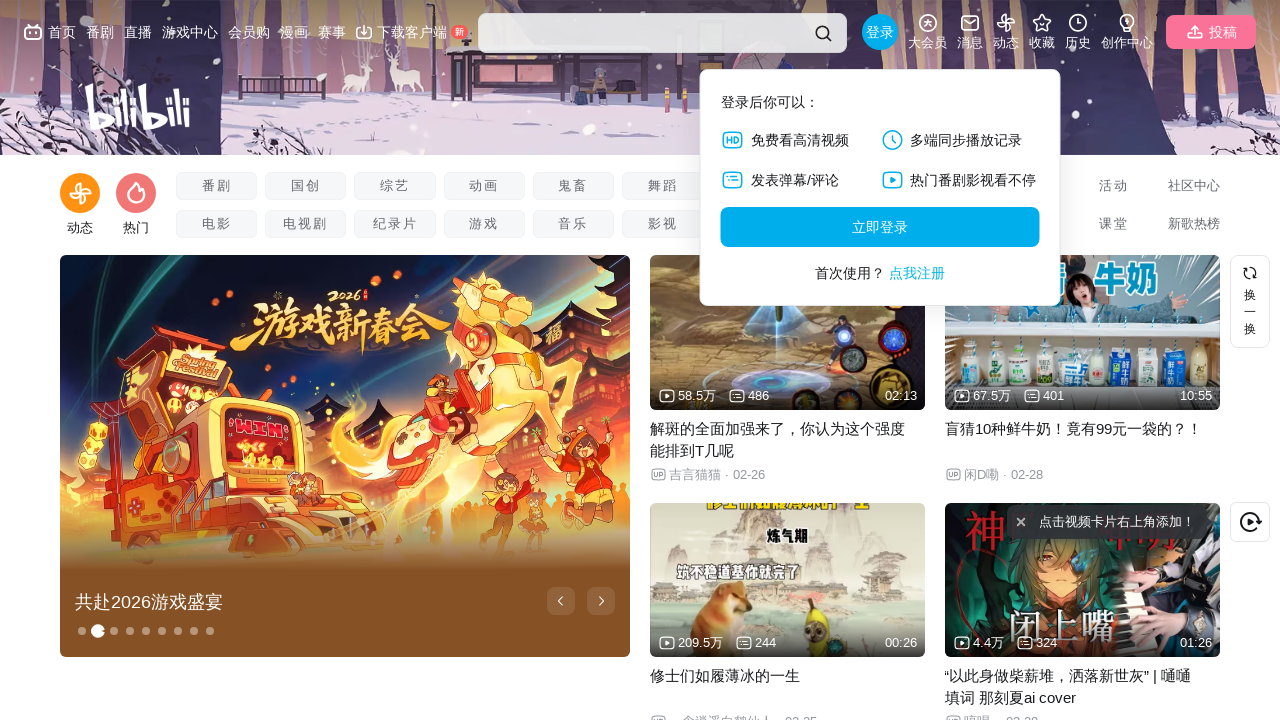

Waited for page to reach networkidle state
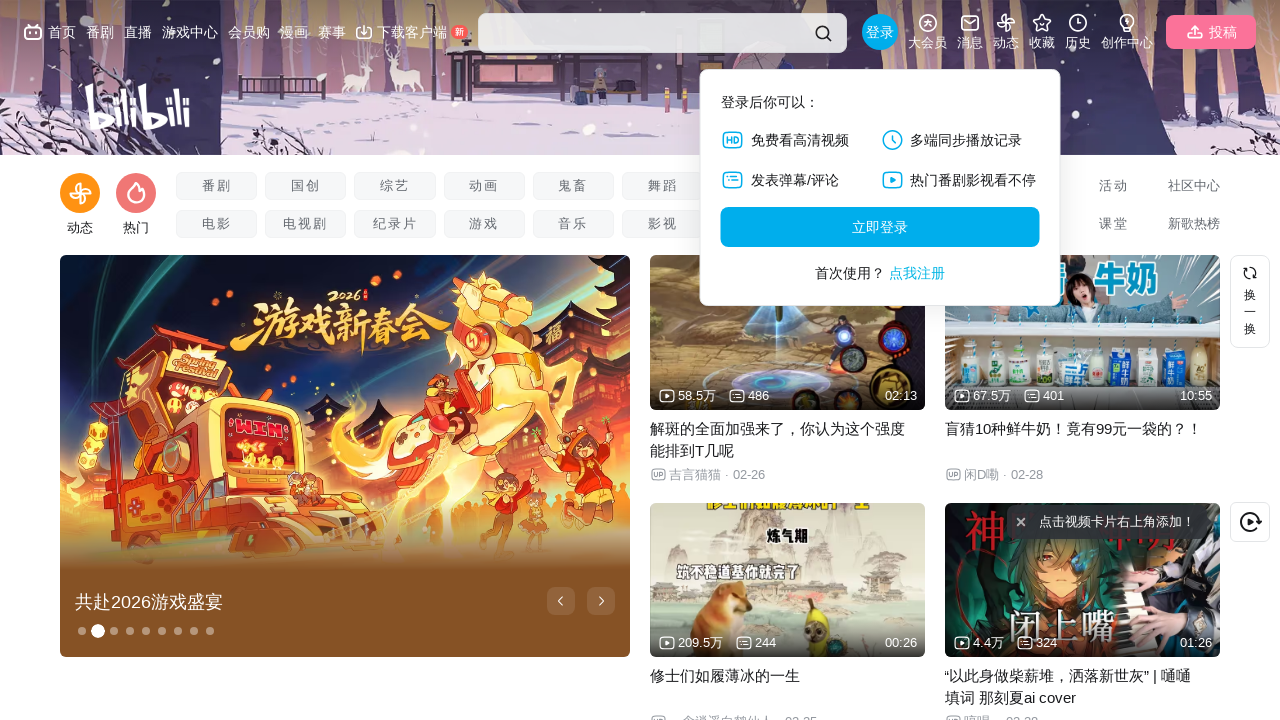

Scrolled down 120 pixels to dismiss login overlay
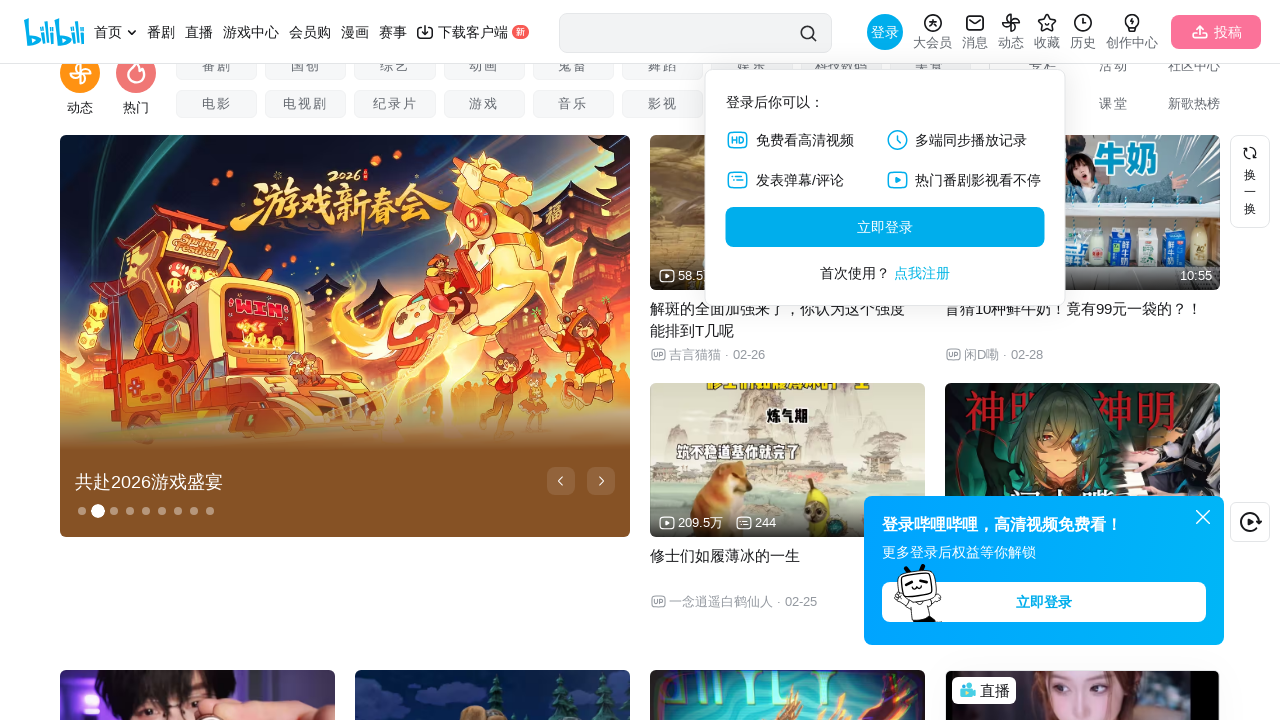

Waited 500ms after scrolling down
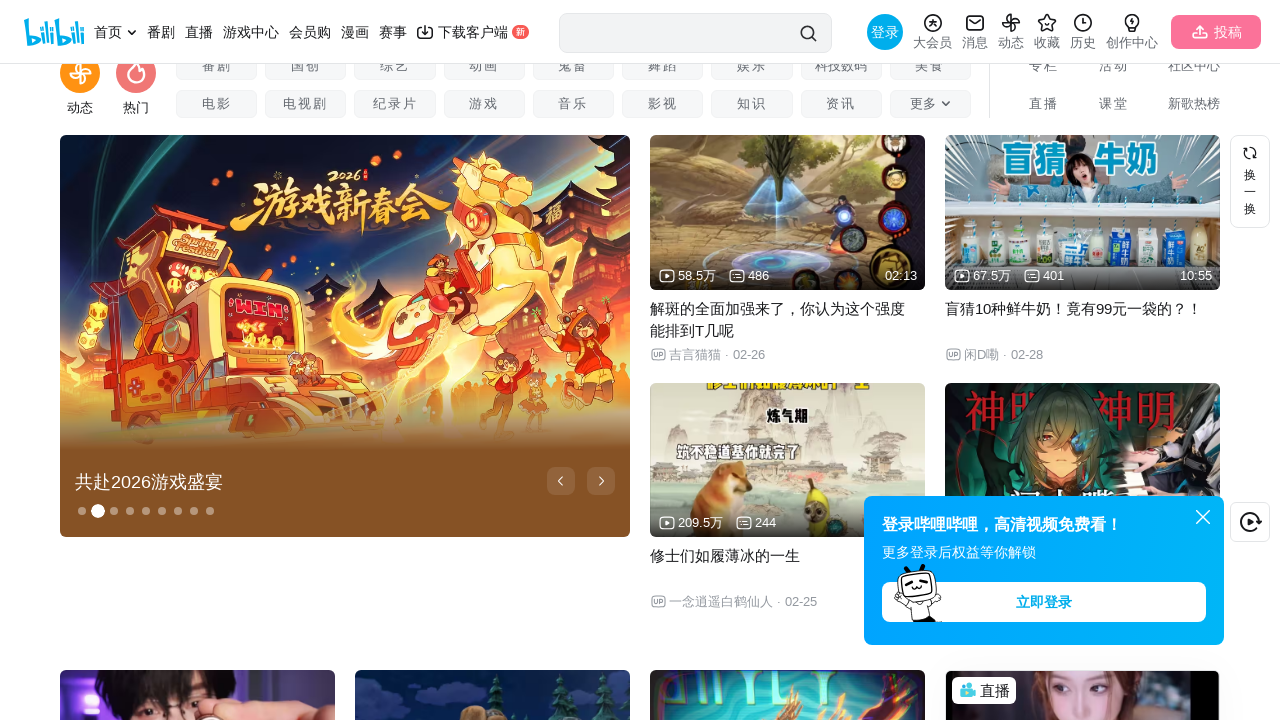

Scrolled back up 120 pixels to original position
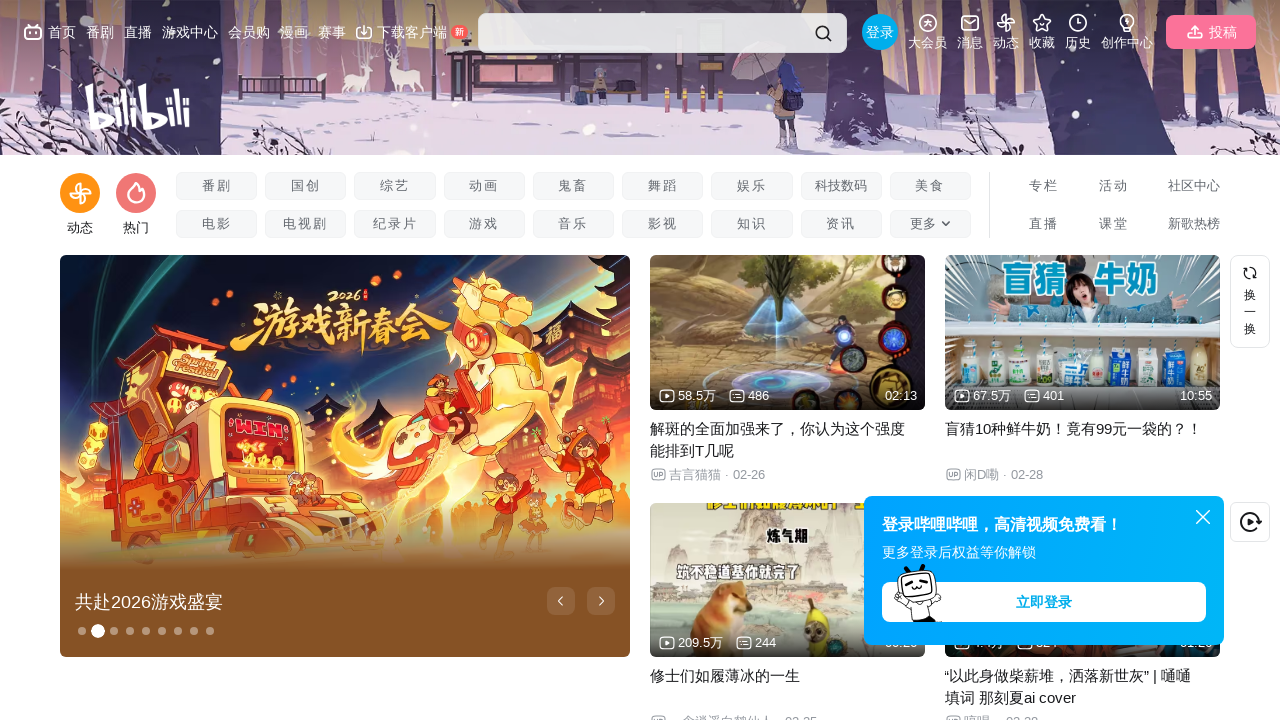

Waited 500ms after scrolling back up
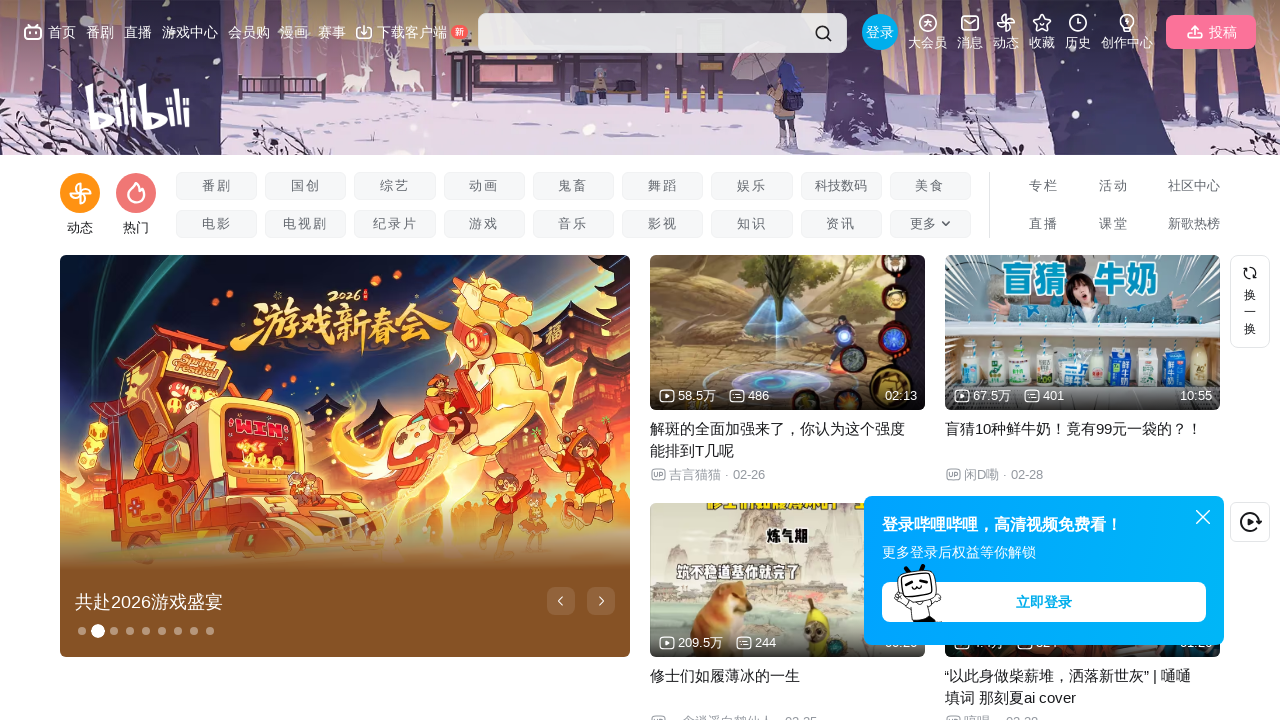

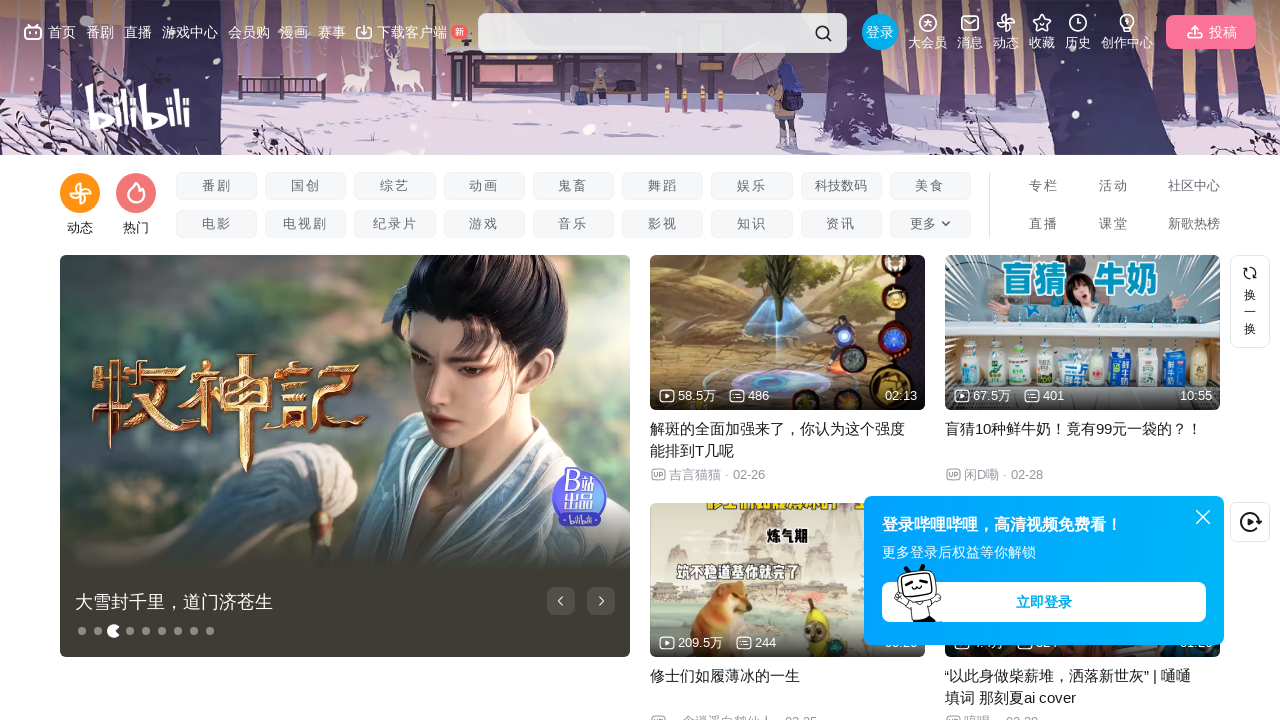